Navigates to a tutorial page and clicks on a checkbox input element that precedes a table cell containing "Maria Anders"

Starting URL: https://www.hyrtutorials.com/p/add-padding-to-containers.html

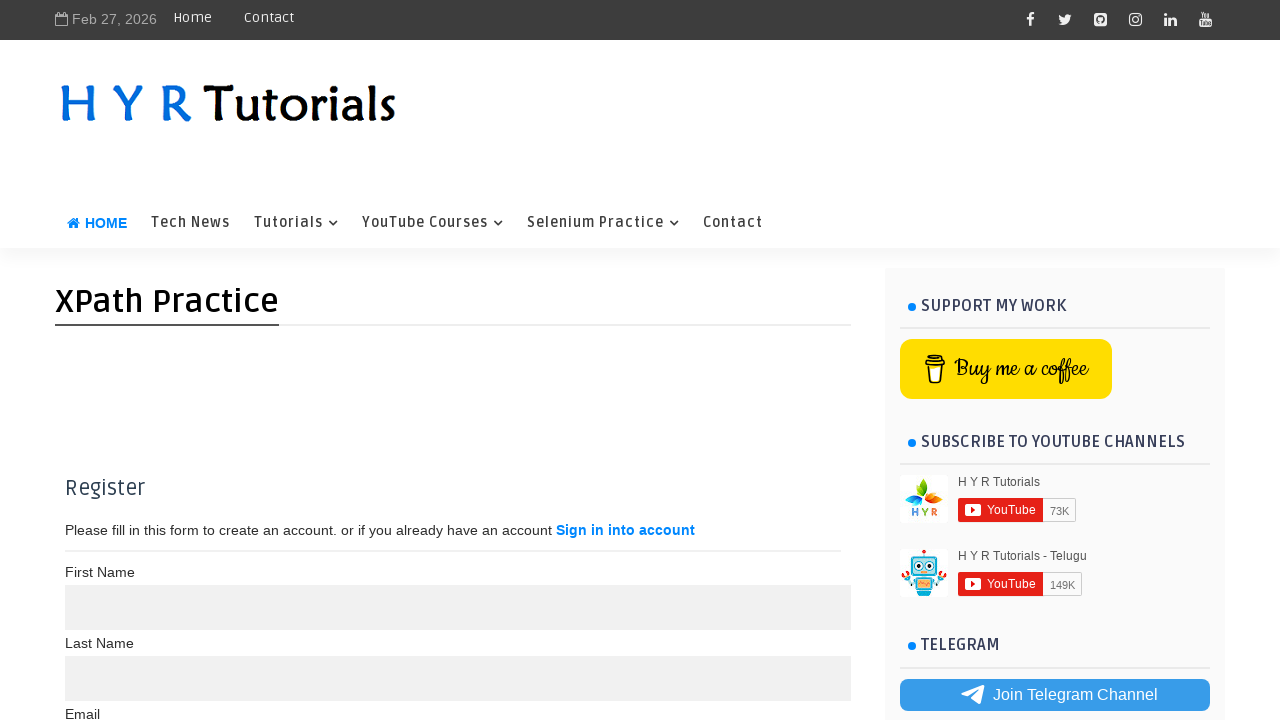

Navigated to tutorial page
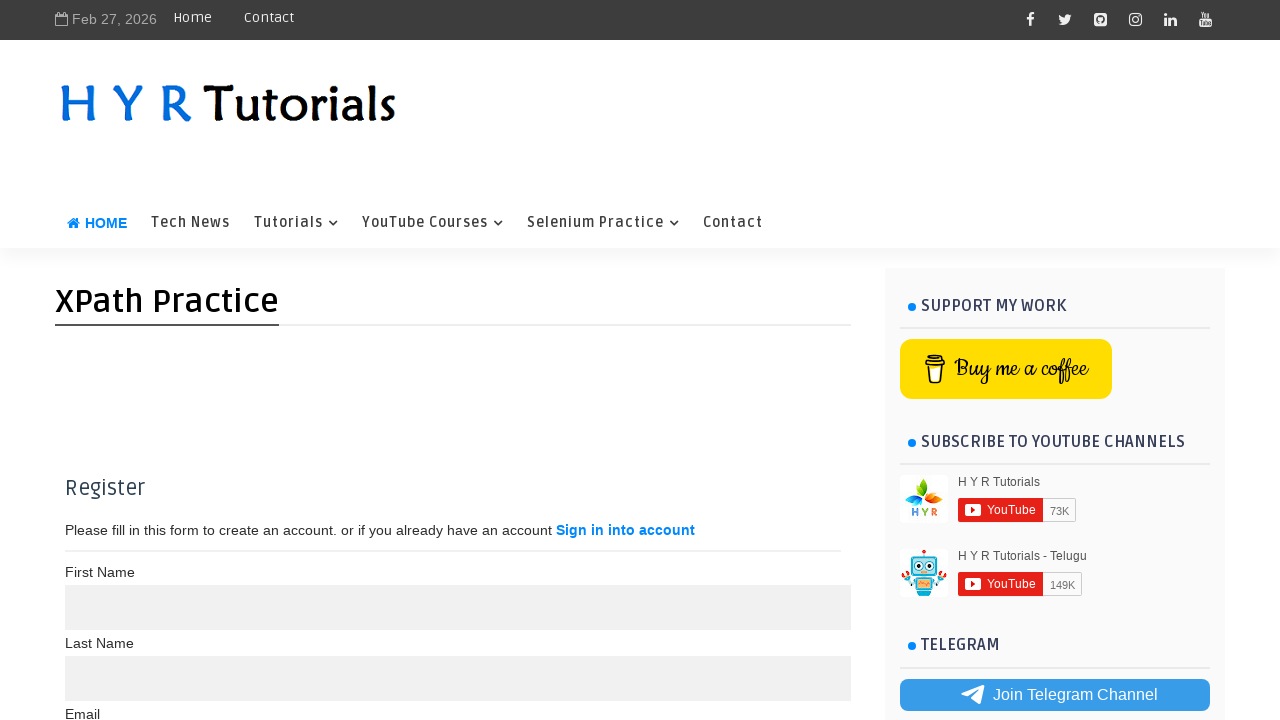

Clicked the checkbox input preceding Maria Anders table cell at (84, 400) on xpath=//td[.='Maria Anders']/preceding::td/child::input
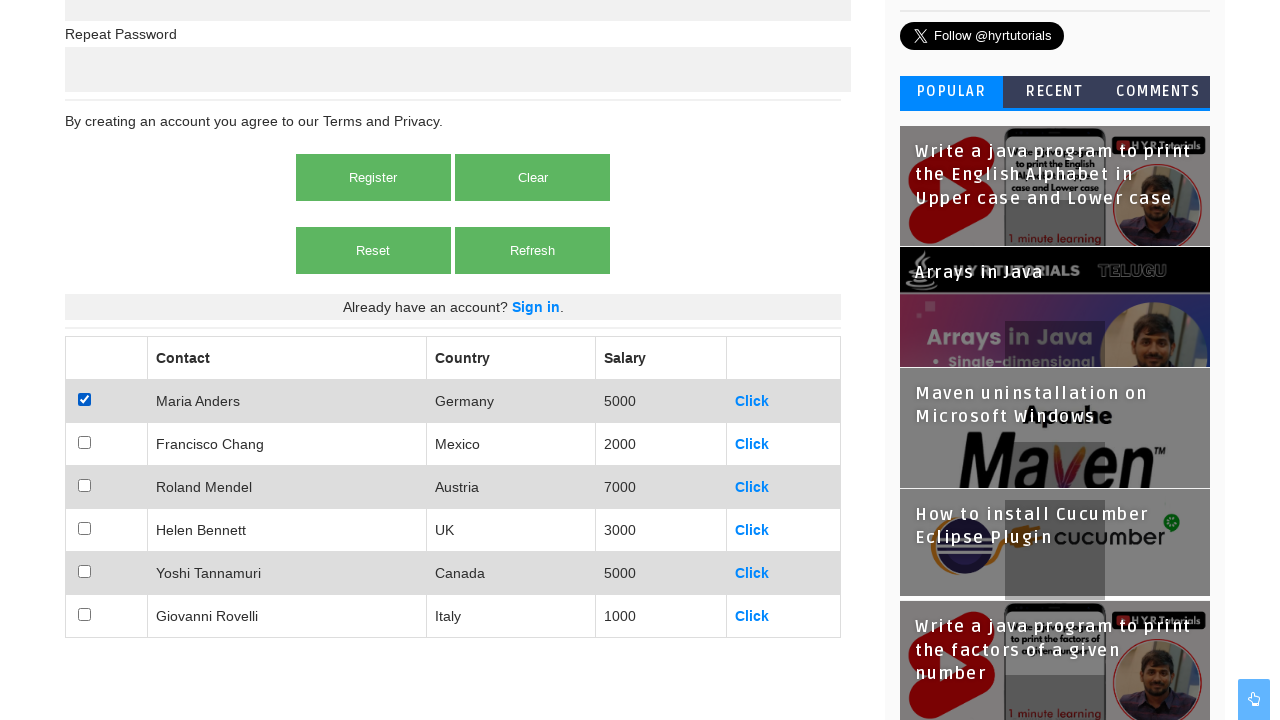

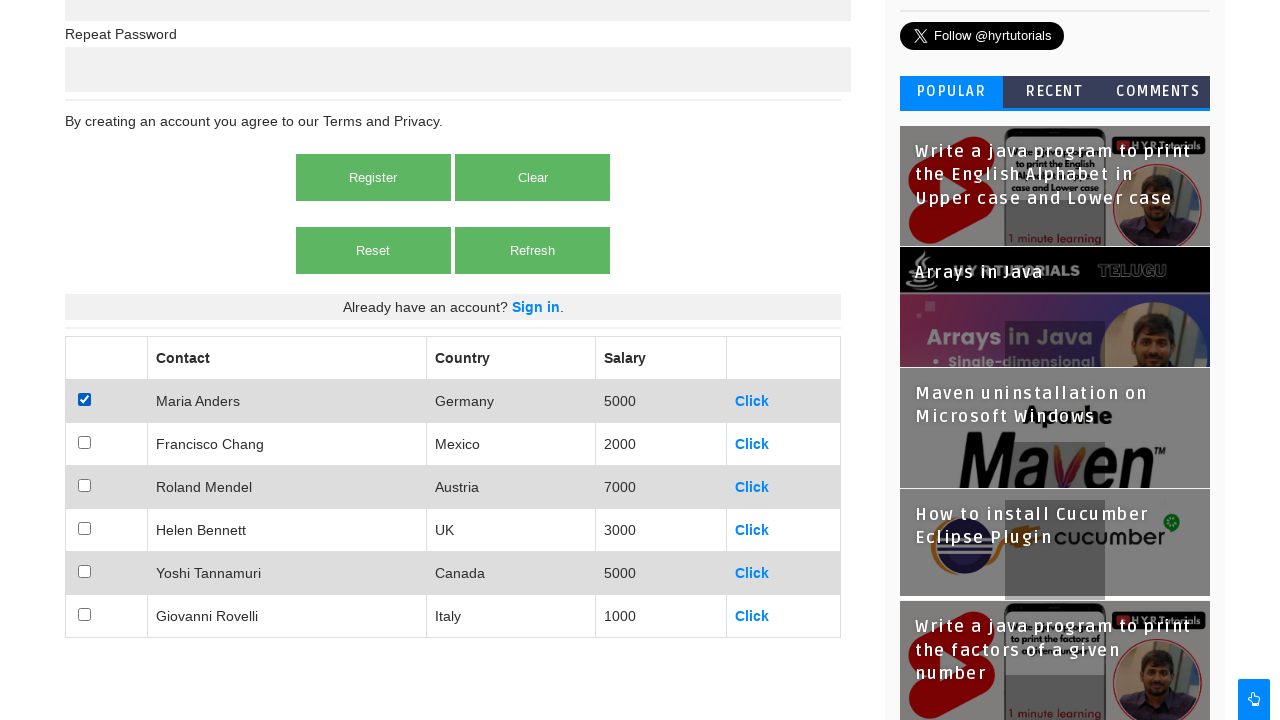